Tests PDF upload functionality on ilovepdf.com by clicking the upload button and selecting a file

Starting URL: https://www.ilovepdf.com/pdf_to_word

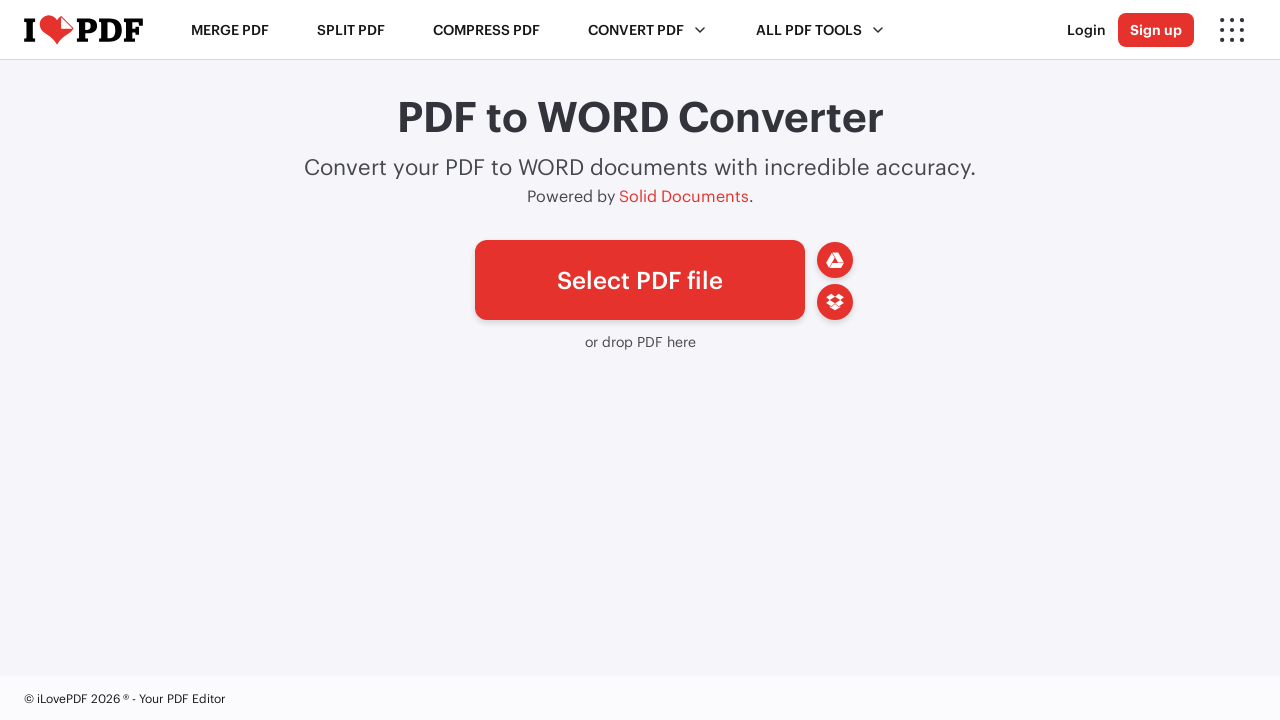

Waited for upload button to load on PDF to Word page
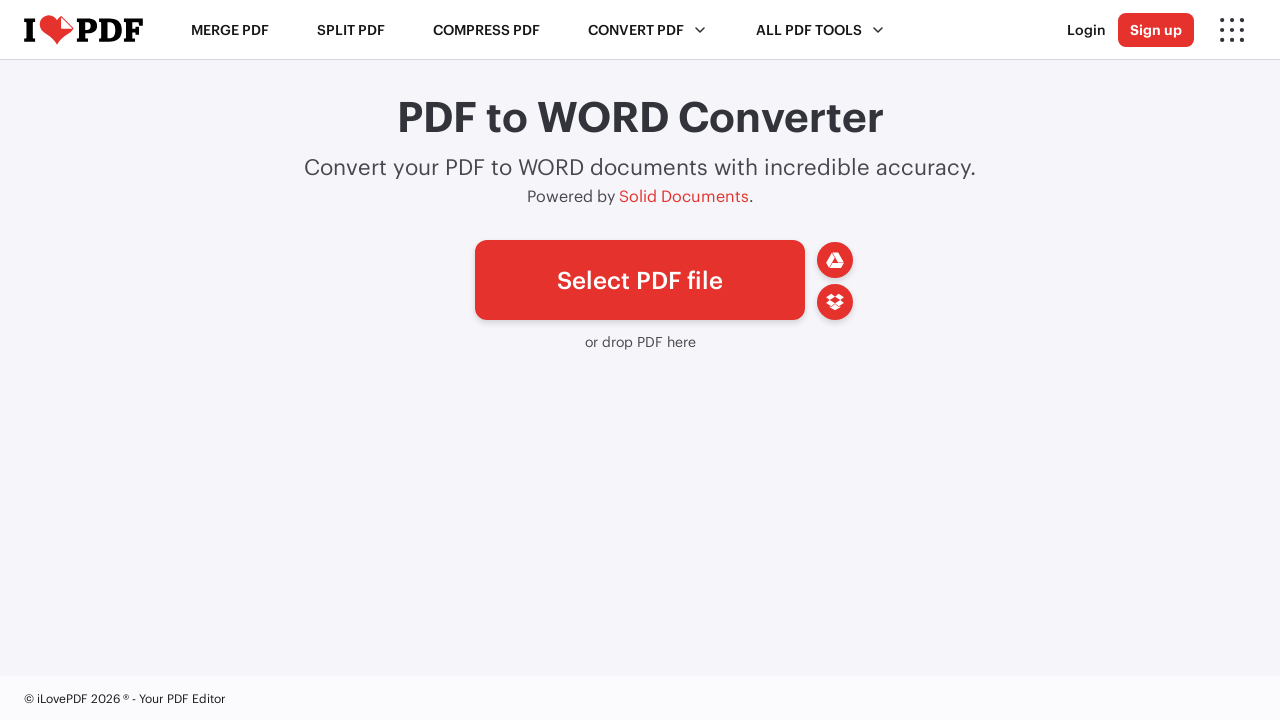

Created temporary PDF file for upload test
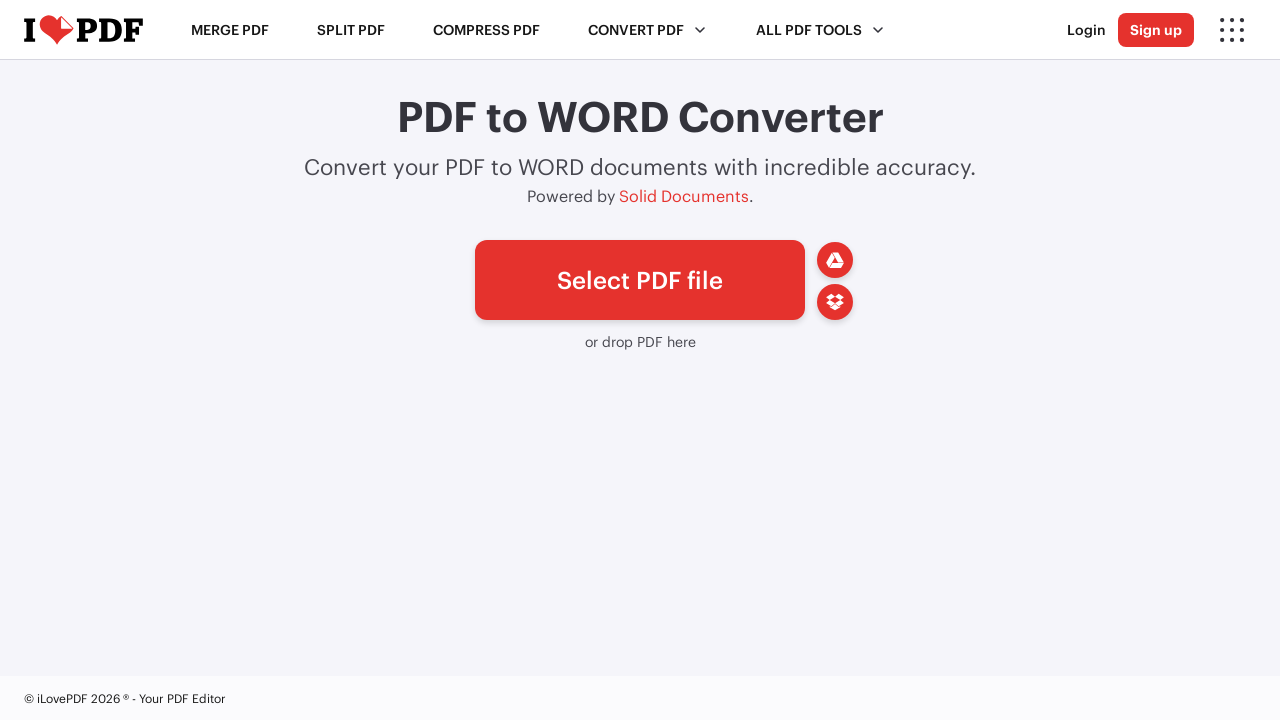

Clicked upload button and opened file chooser at (640, 280) on a#pickfiles
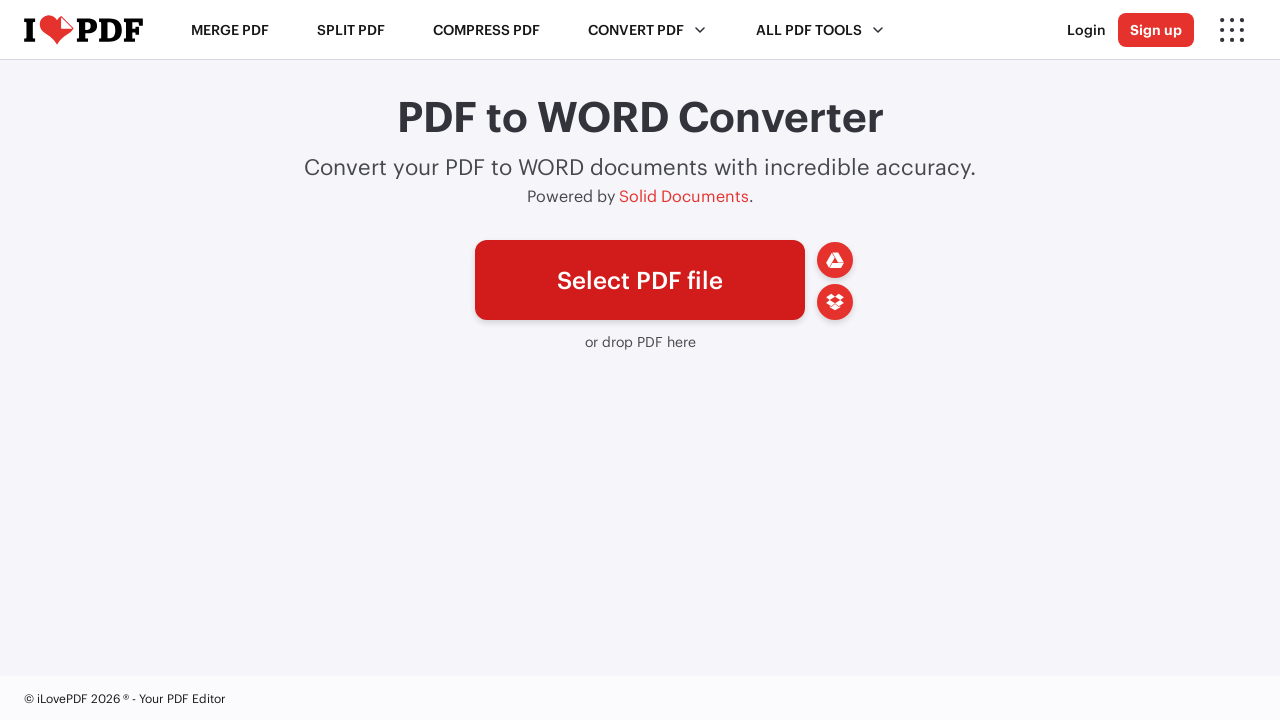

Selected temporary PDF file in file chooser
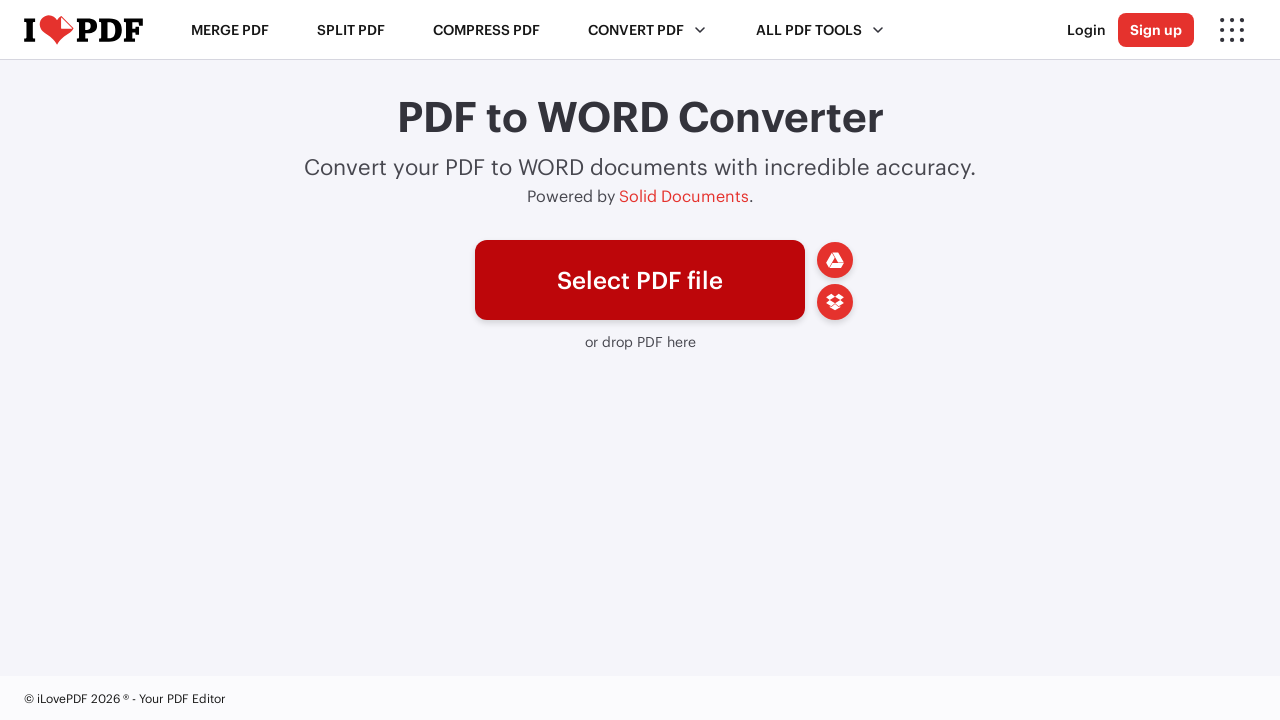

Waited for PDF file to be processed
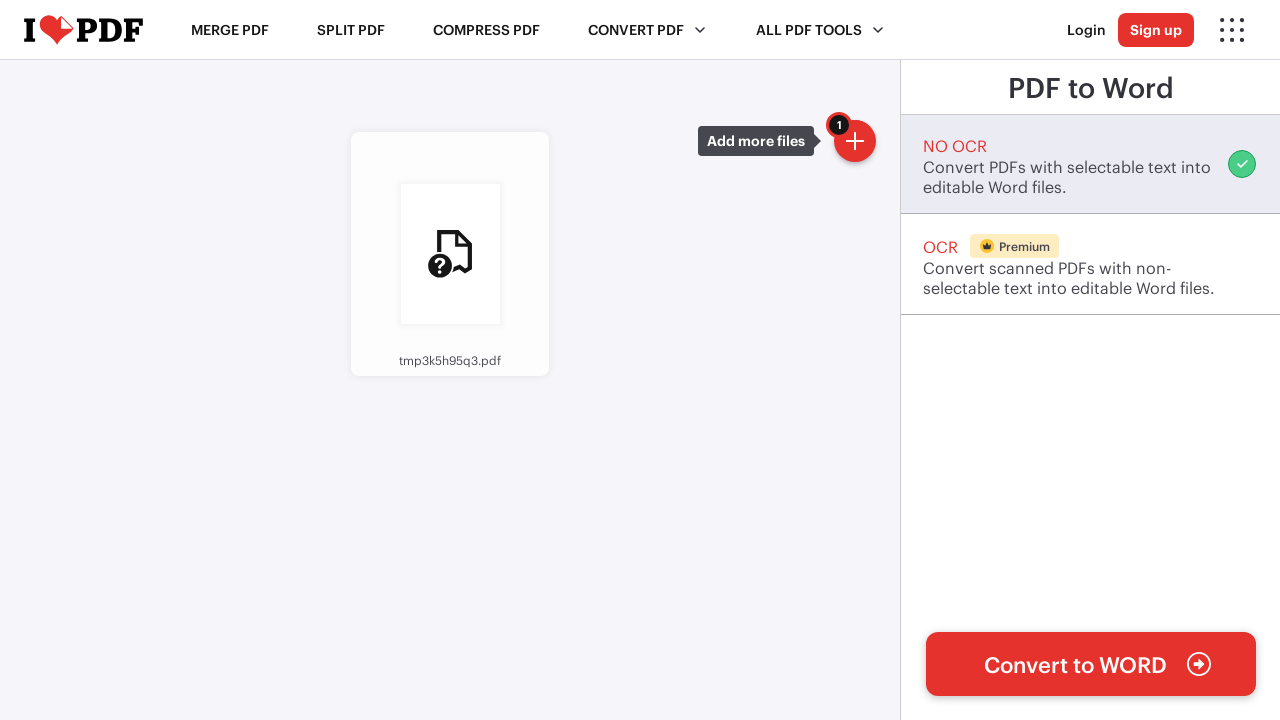

Cleaned up temporary PDF file
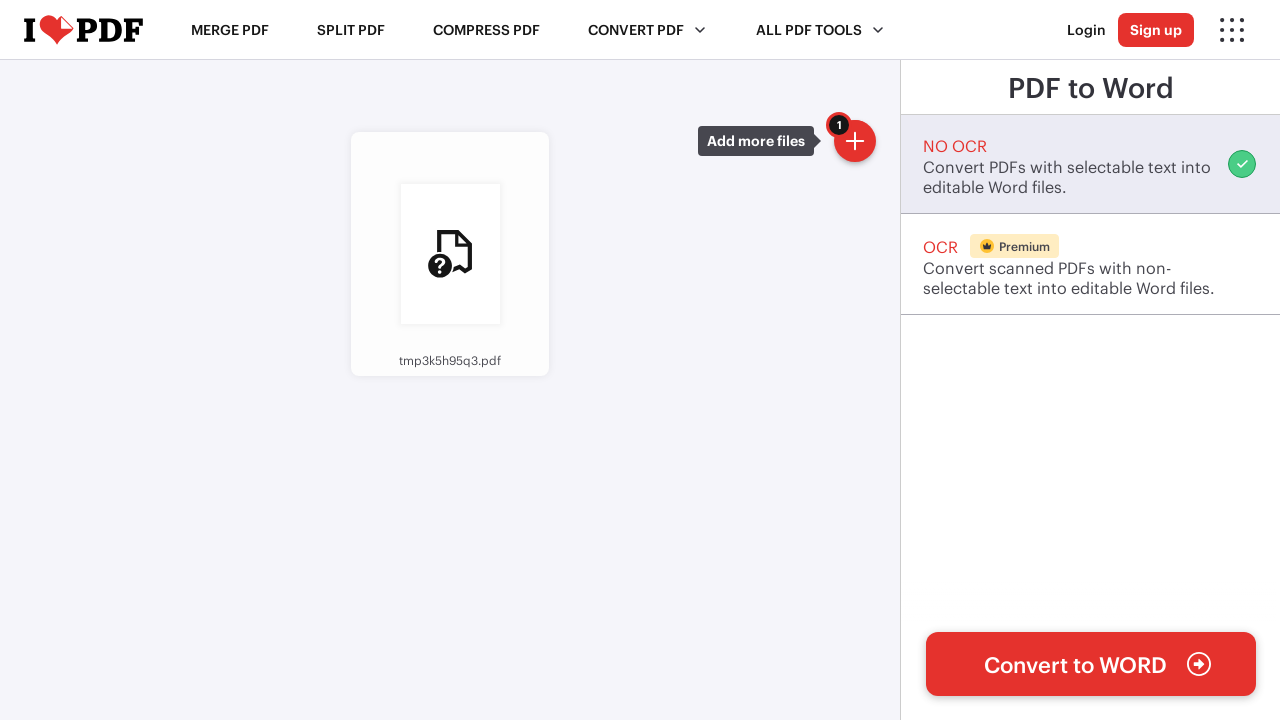

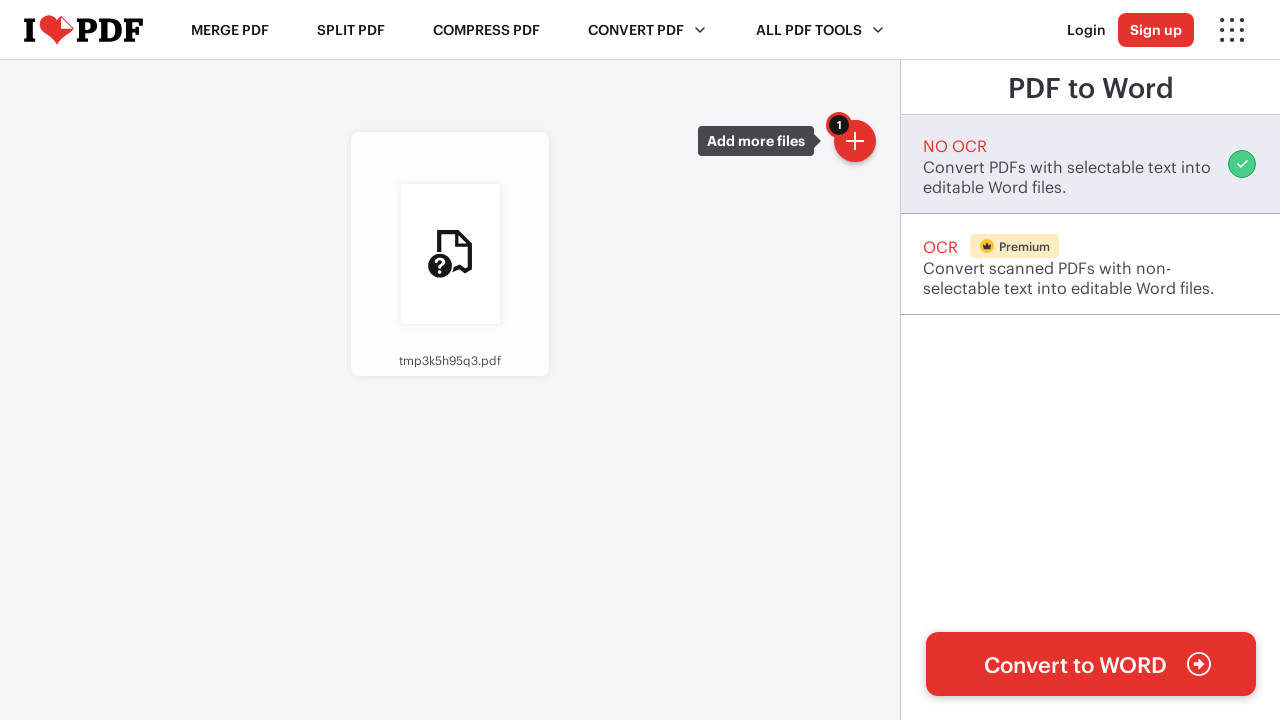